Tests checkbox functionality by checking and unchecking checkboxes on a practice testing page

Starting URL: https://practice.expandtesting.com/checkboxes

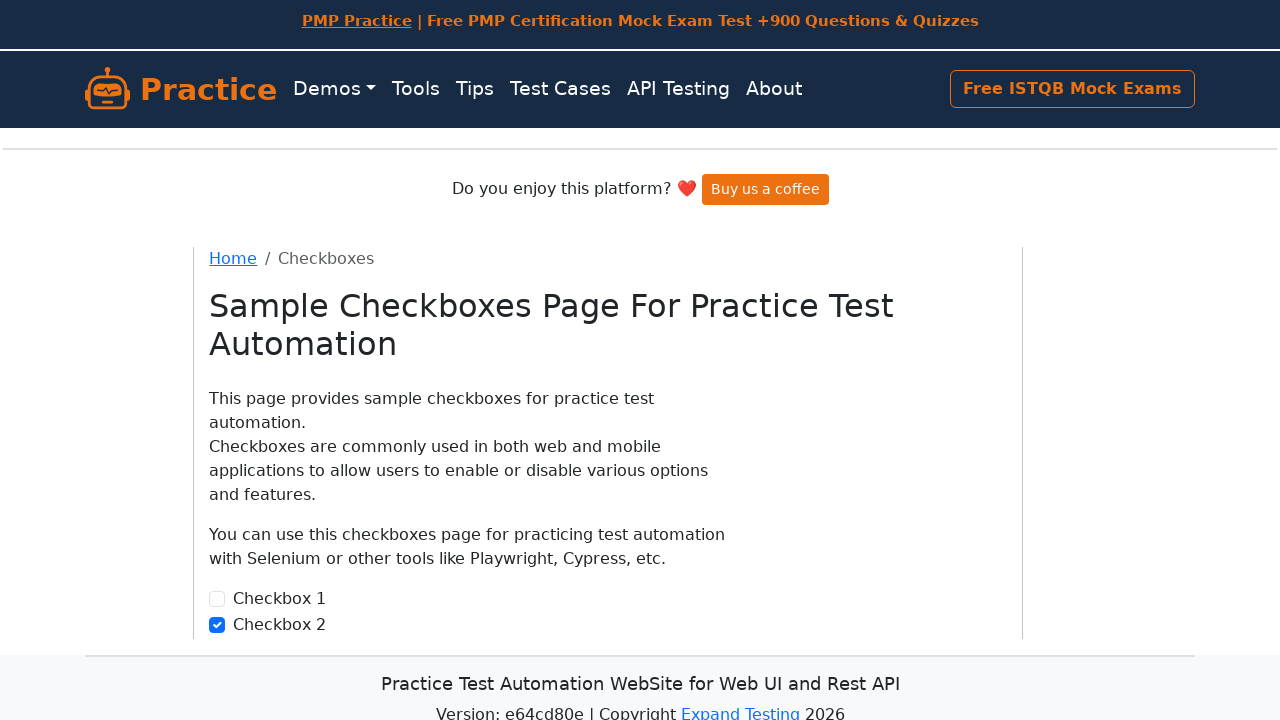

Checked the first checkbox at (217, 599) on xpath=//input[@id='checkbox1']
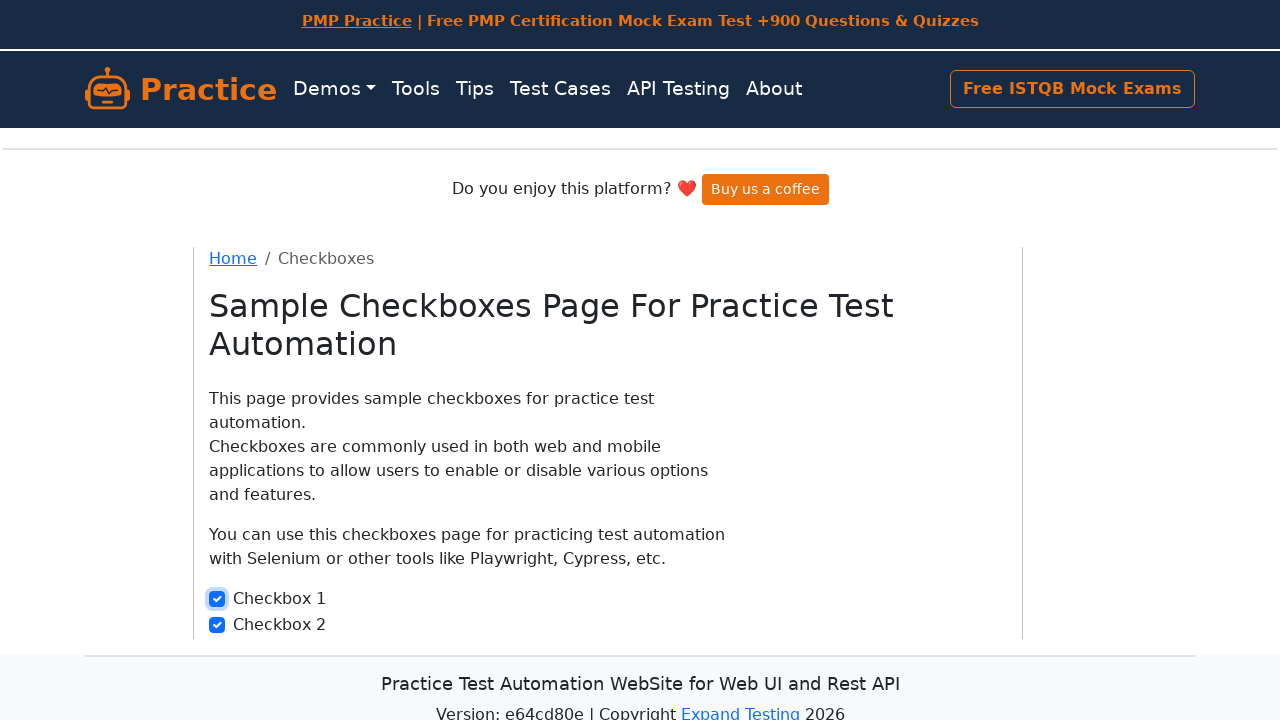

Unchecked the second checkbox at (217, 625) on xpath=//input[@id='checkbox2']
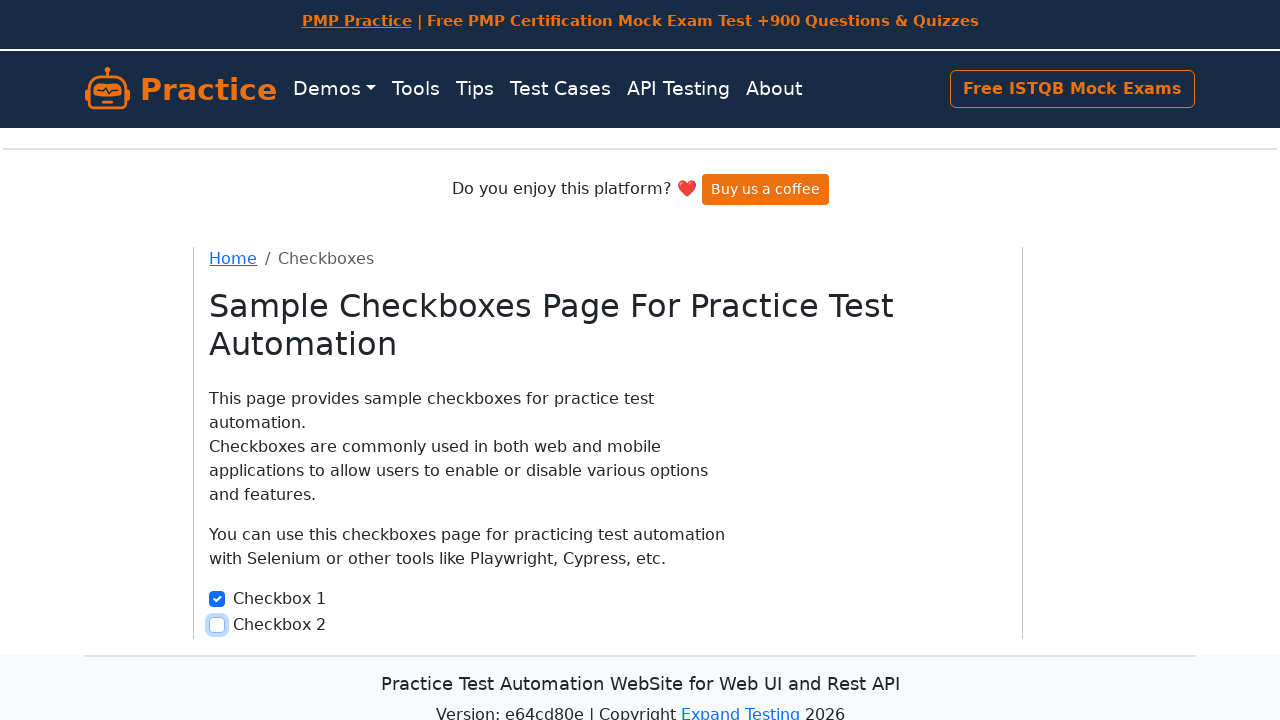

Unchecked the first checkbox at (217, 599) on xpath=//input[@id='checkbox1']
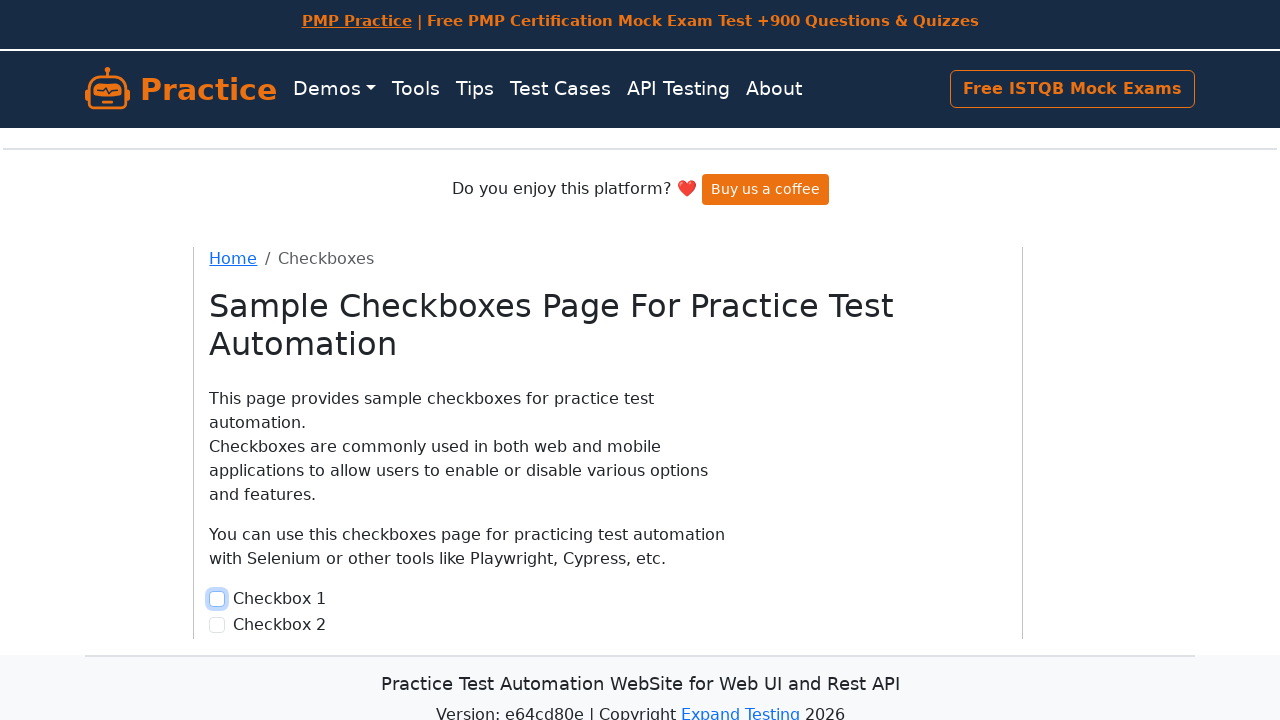

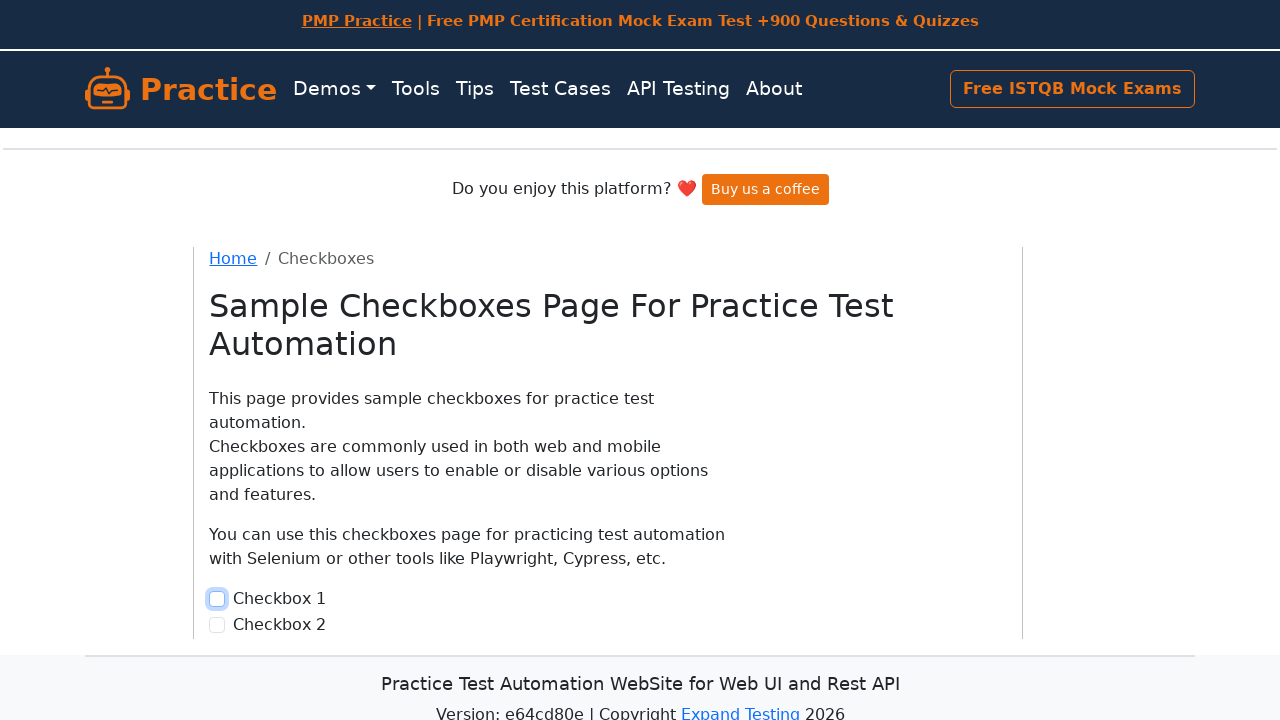